Tests that entering a number above 100 shows the correct error message "Number is too big"

Starting URL: https://kristinek.github.io/site/tasks/enter_a_number

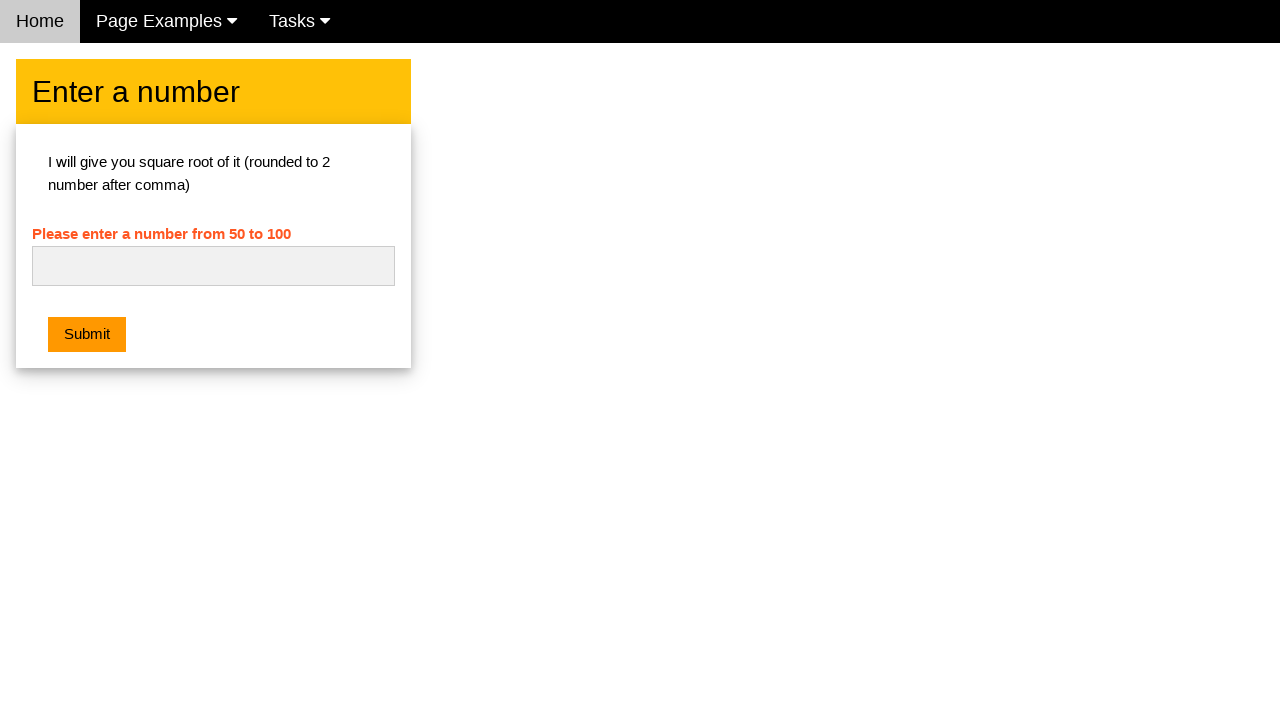

Navigated to enter a number task page
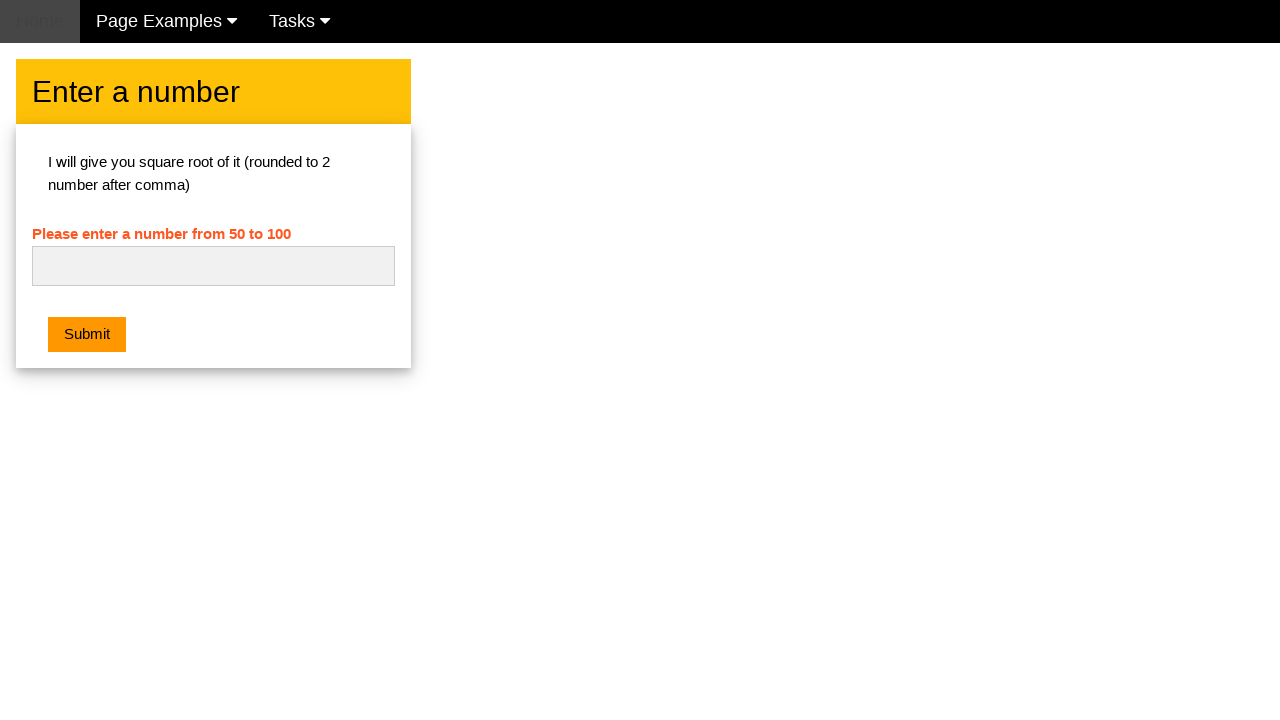

Filled number input with 115 on #numb
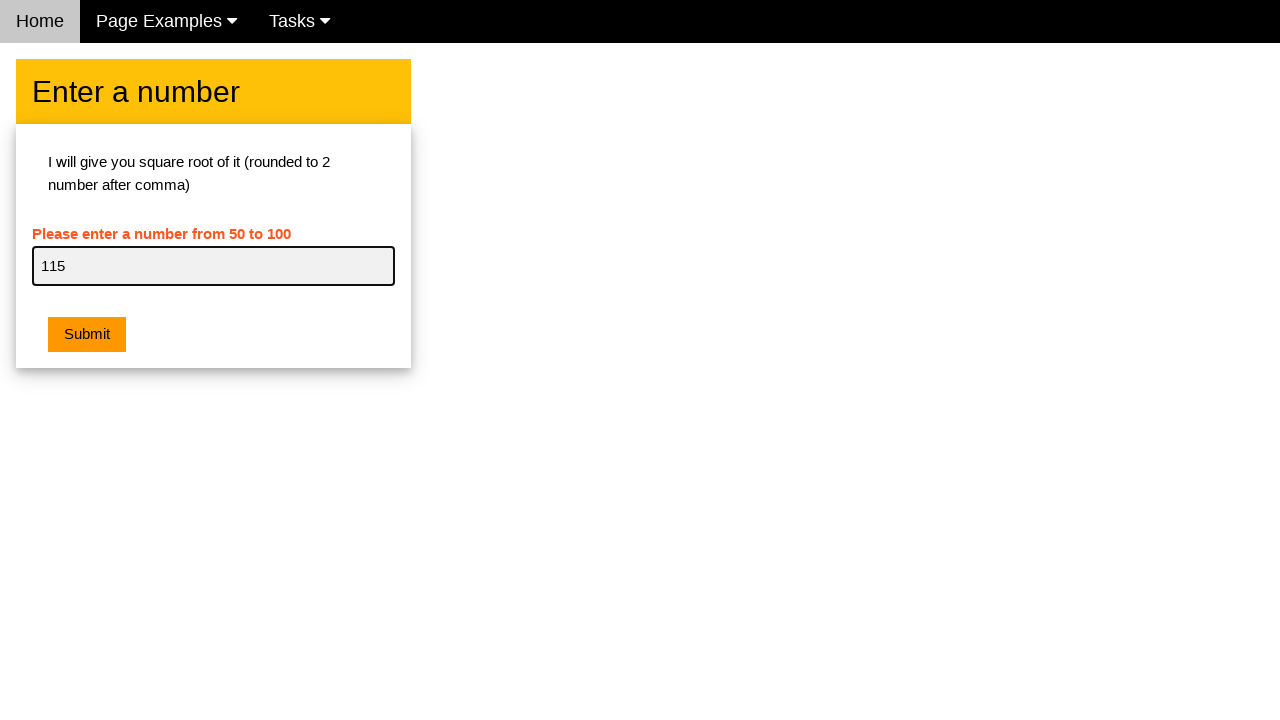

Clicked submit button at (87, 335) on .w3-orange
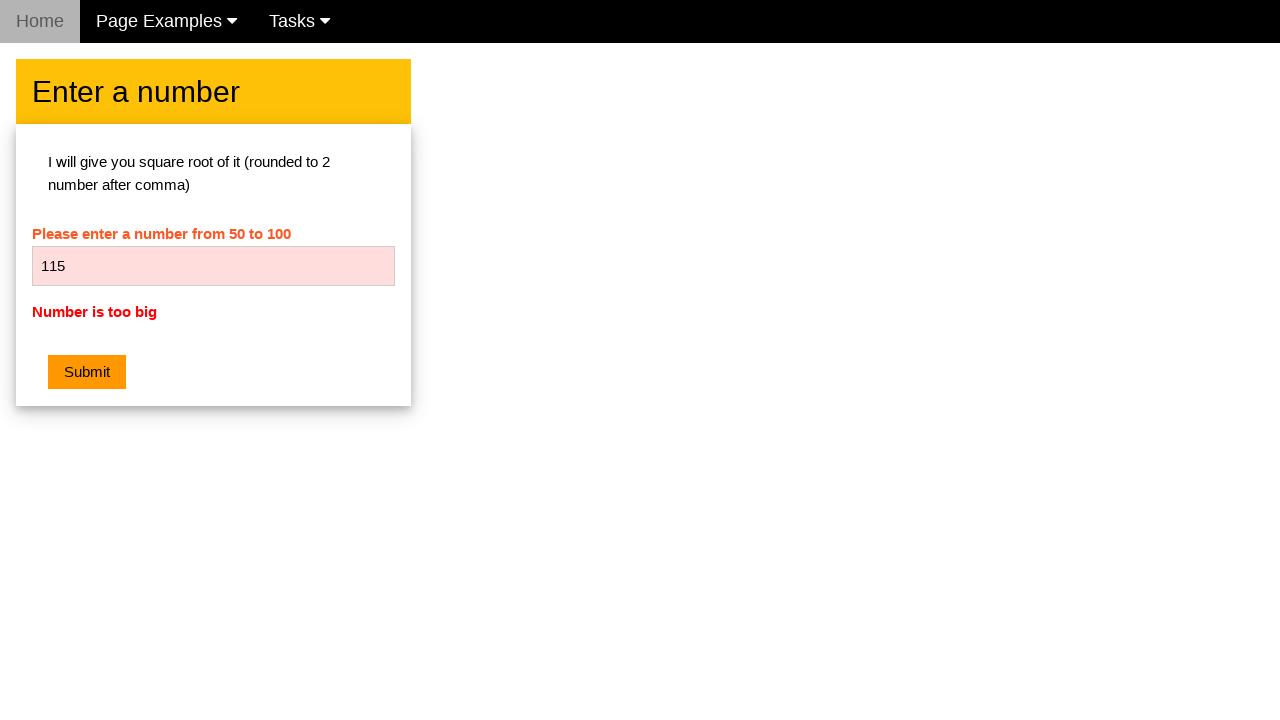

Retrieved error message text
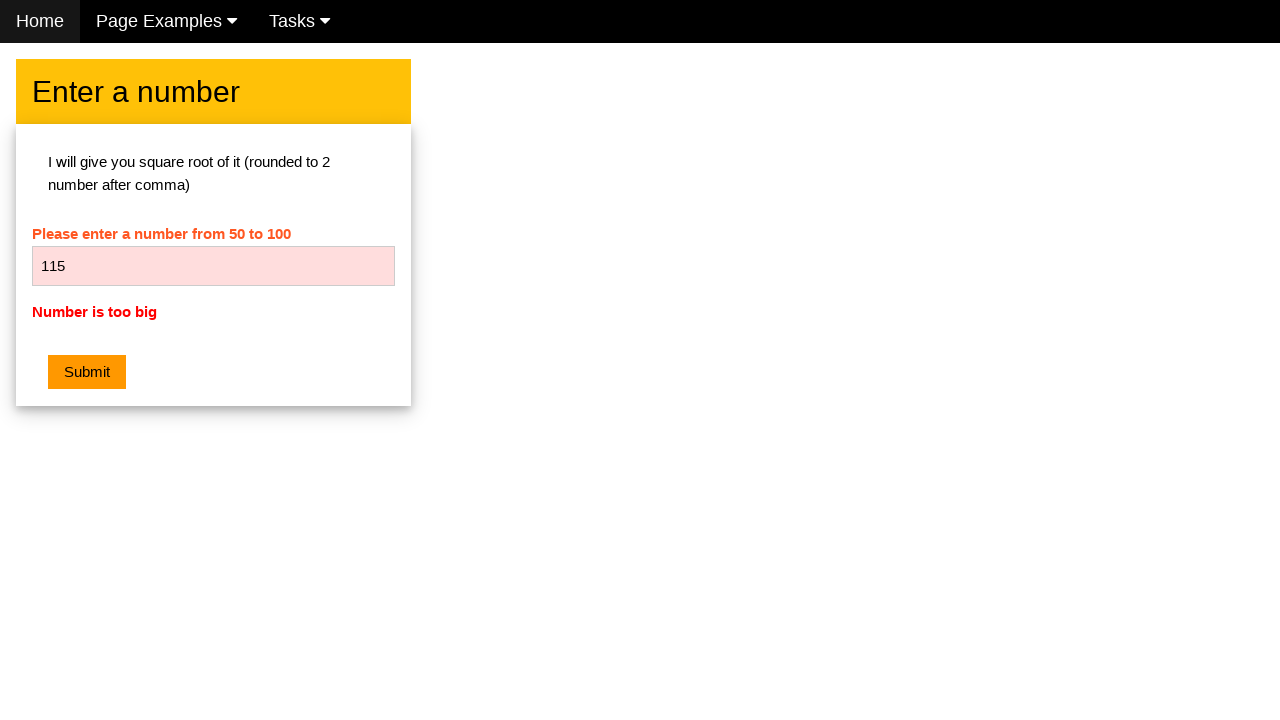

Verified error message is 'Number is too big'
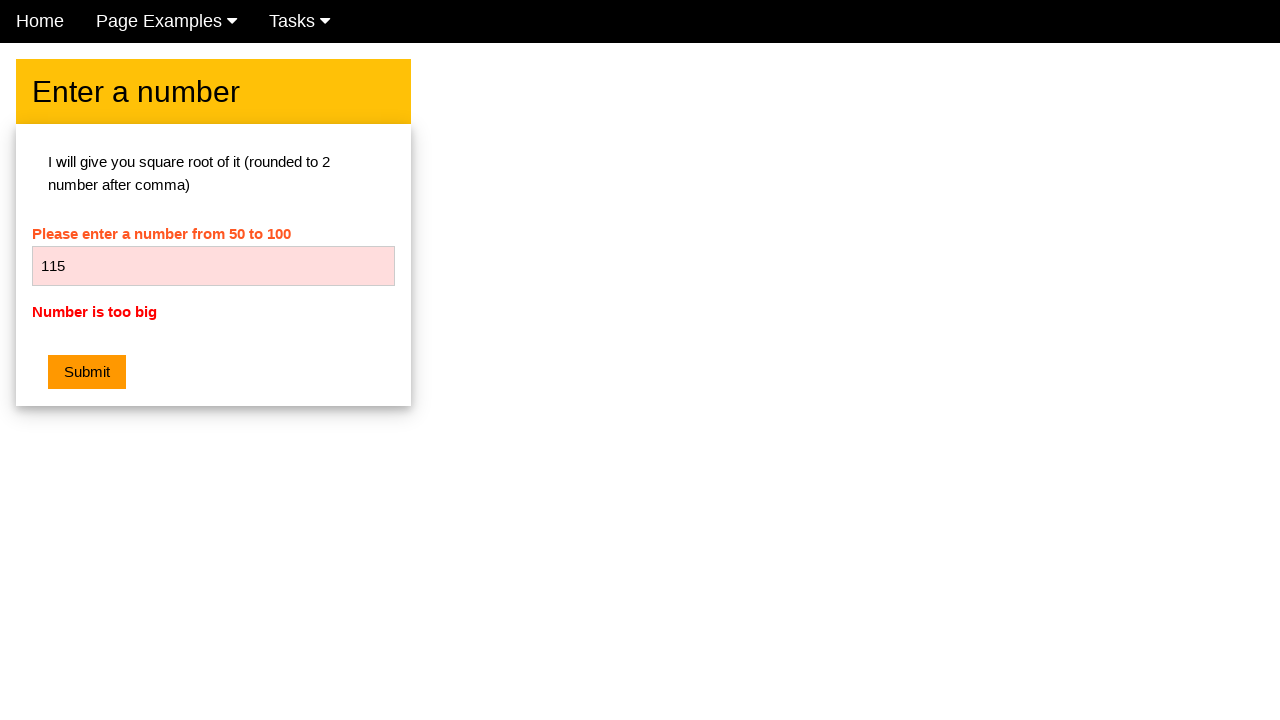

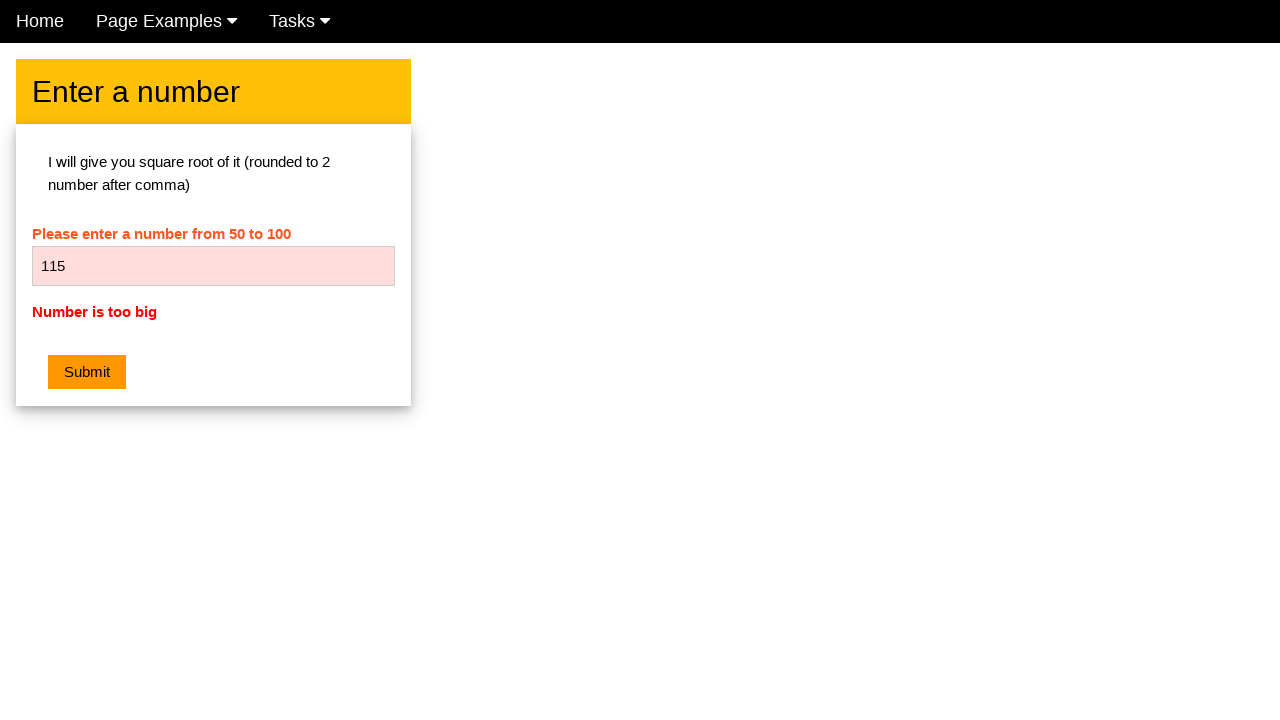